Tests the web table functionality on demoqa.com by adding a new entry with user details and then searching for it

Starting URL: https://demoqa.com/

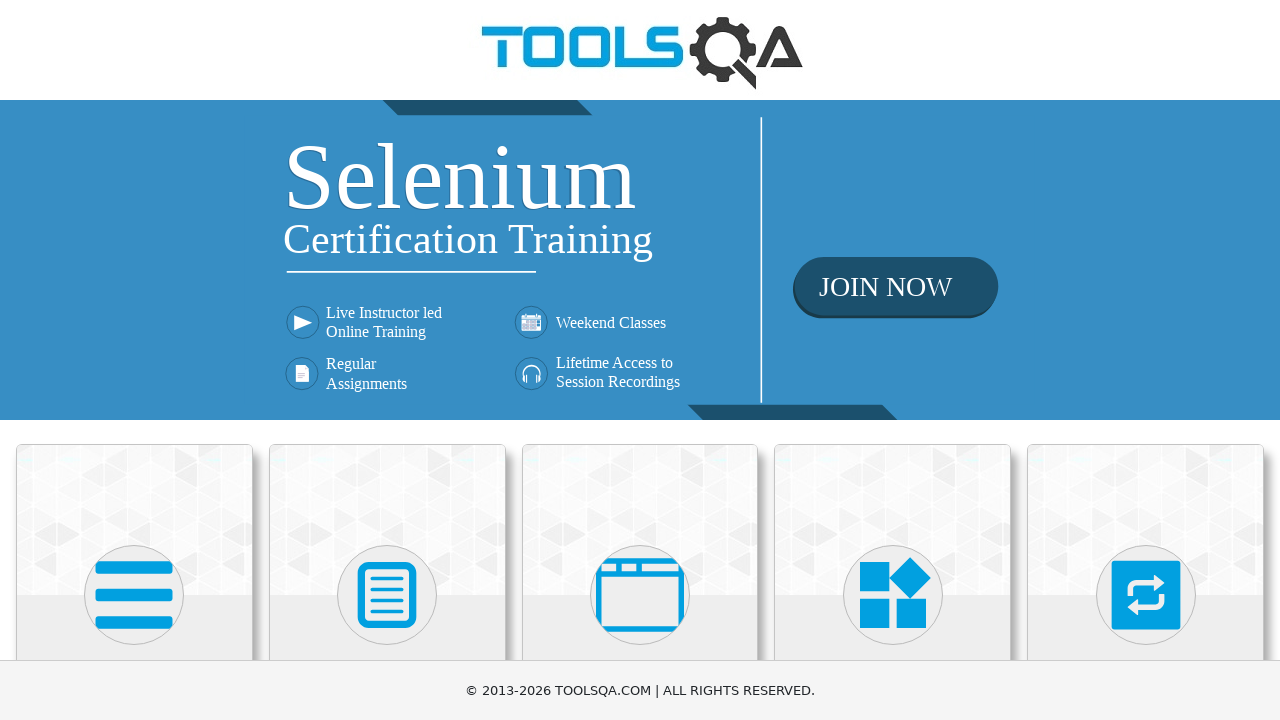

Scrolled to Elements section
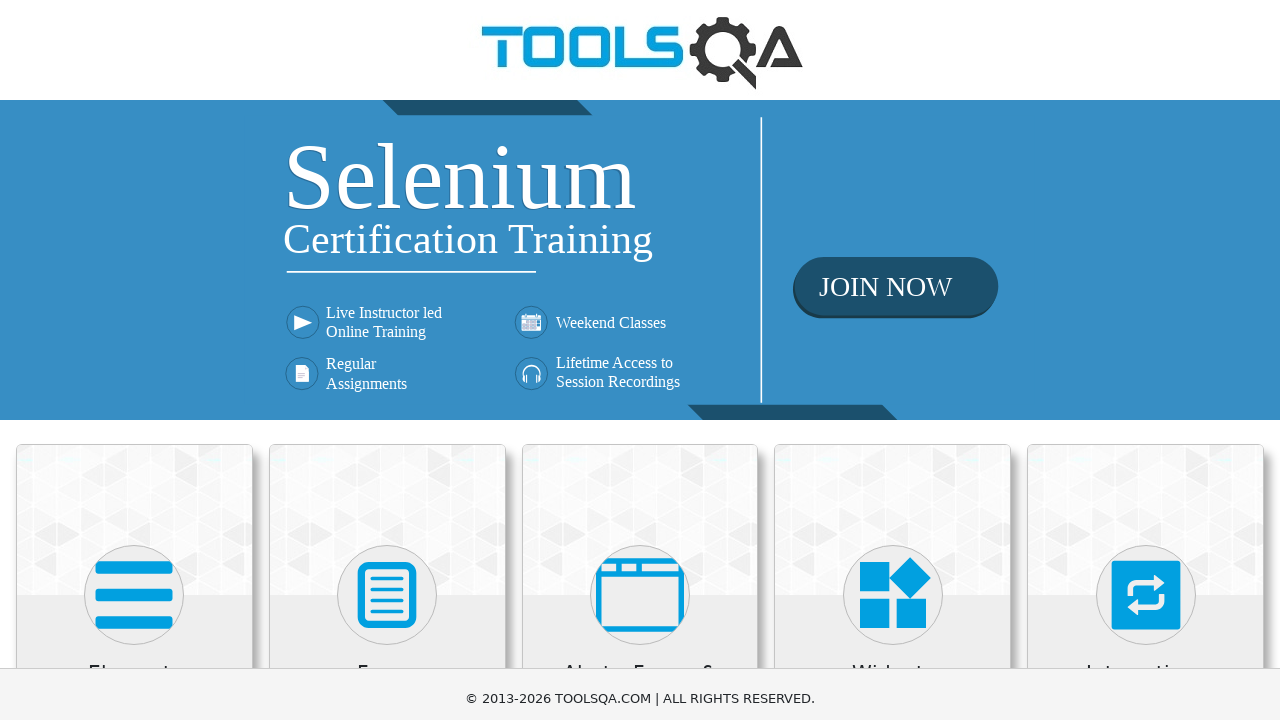

Clicked on Elements section at (134, 12) on h5:has-text('Elements')
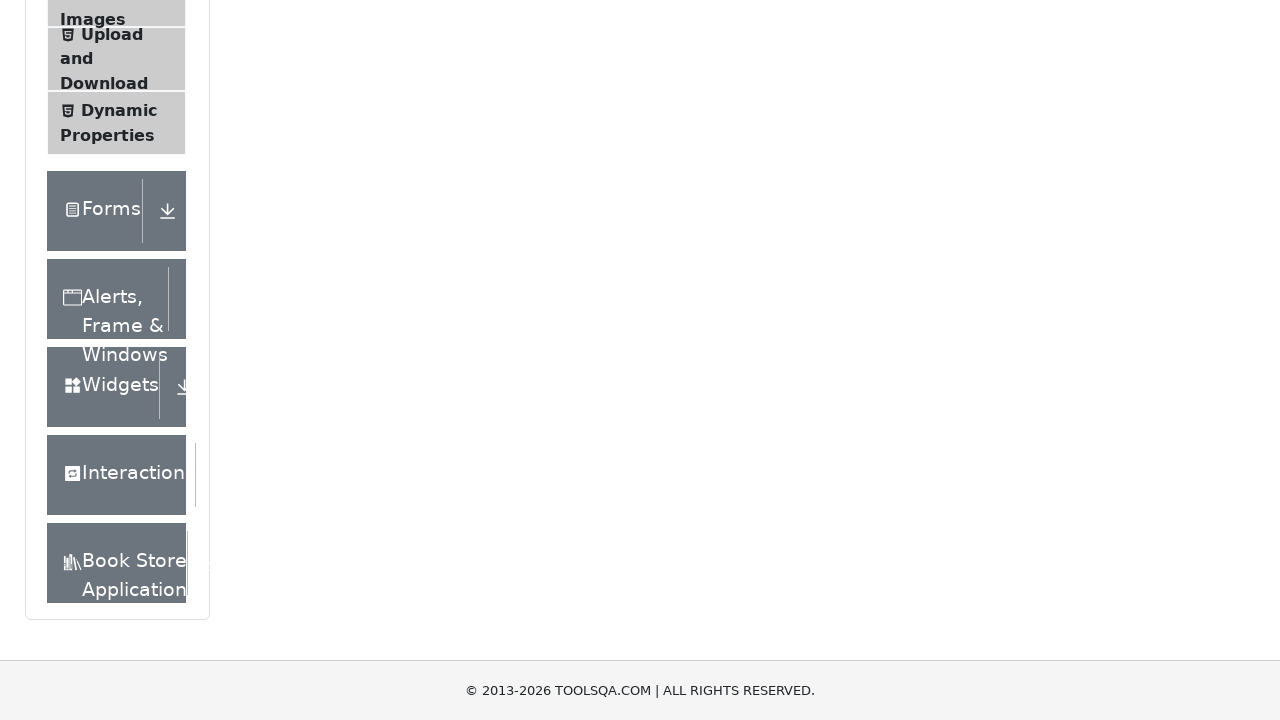

Clicked on Web Tables menu item at (100, 348) on span:has-text('Web Tables')
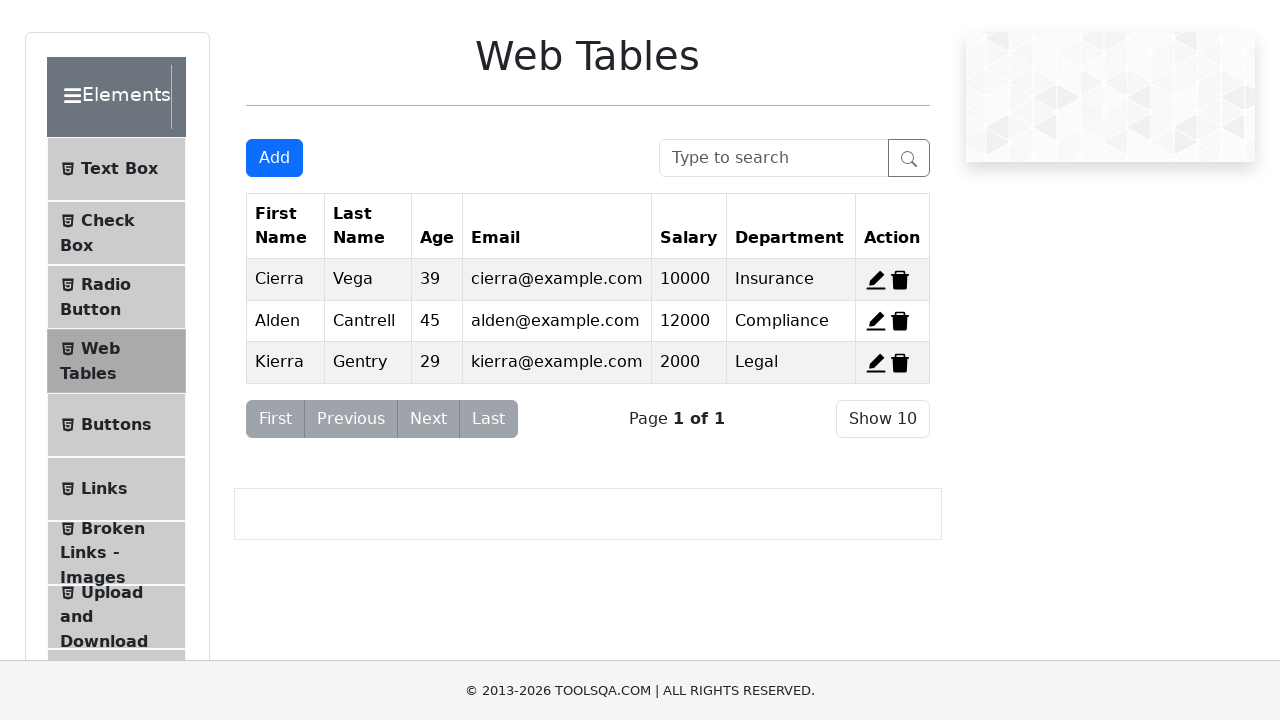

Clicked Add button to open registration form at (274, 158) on button:has-text('Add')
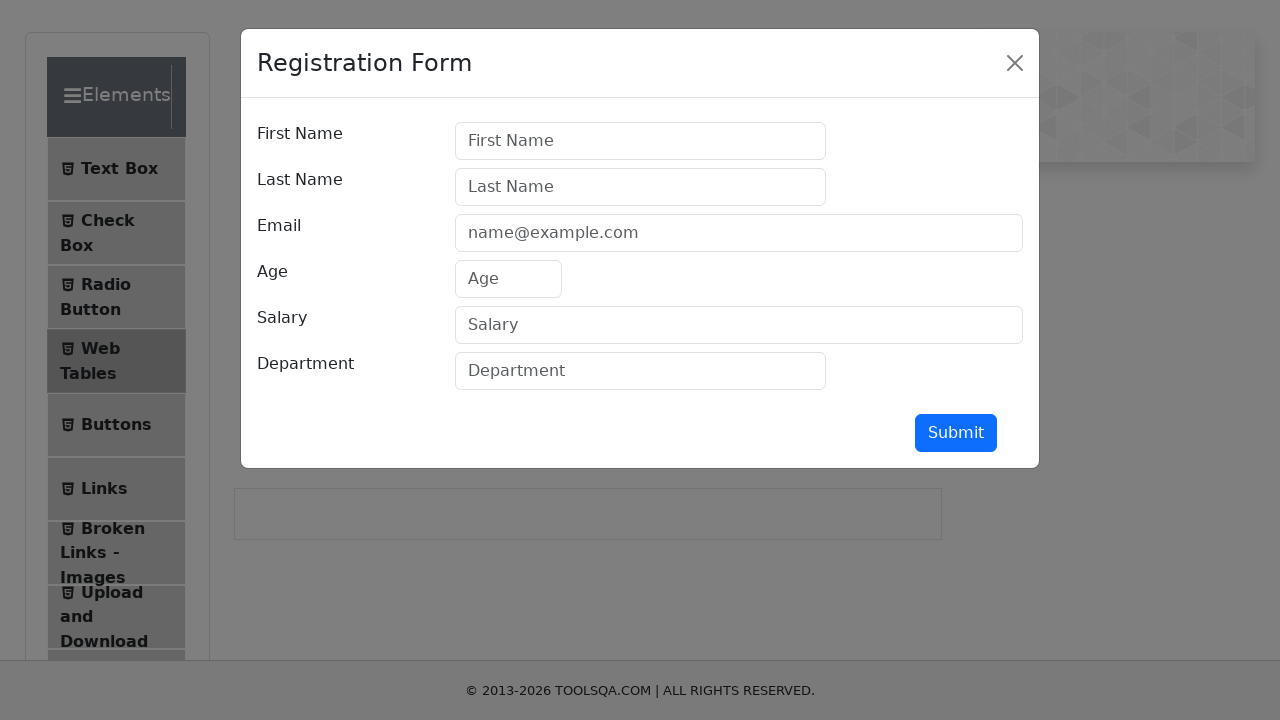

Entered first name 'John' in the form on input#firstName
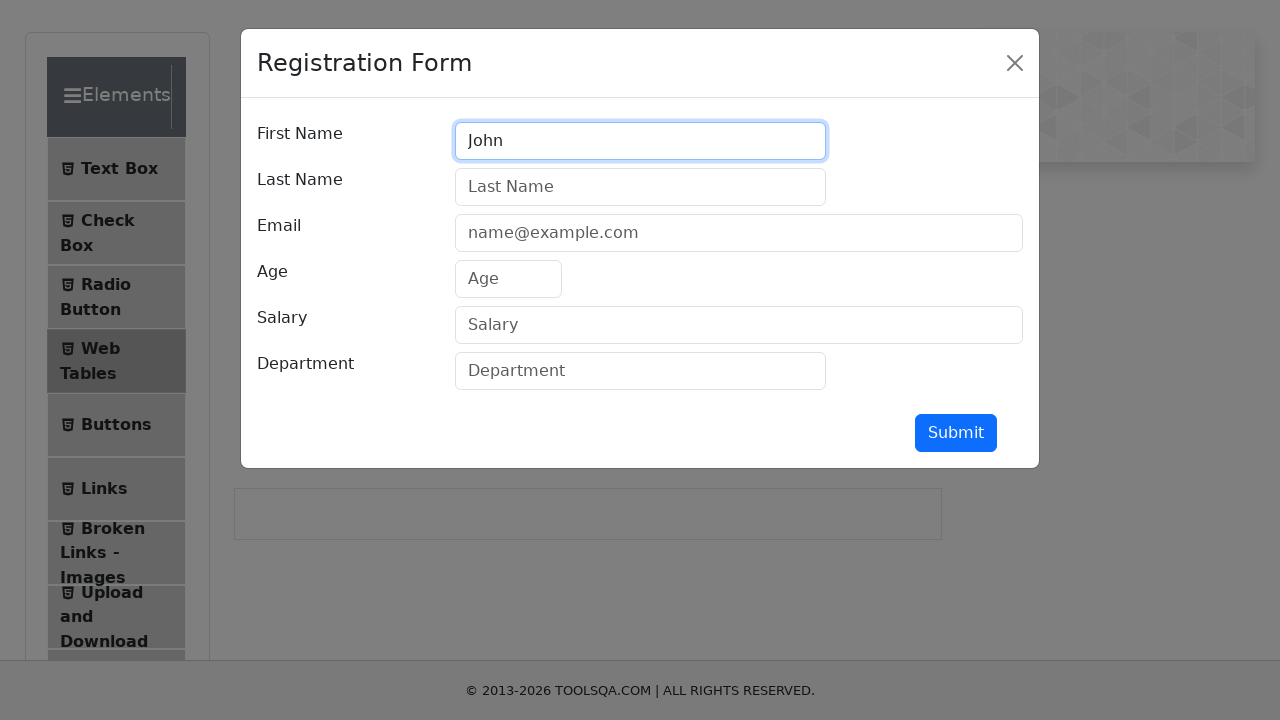

Entered last name 'Anderson' in the form on input#lastName
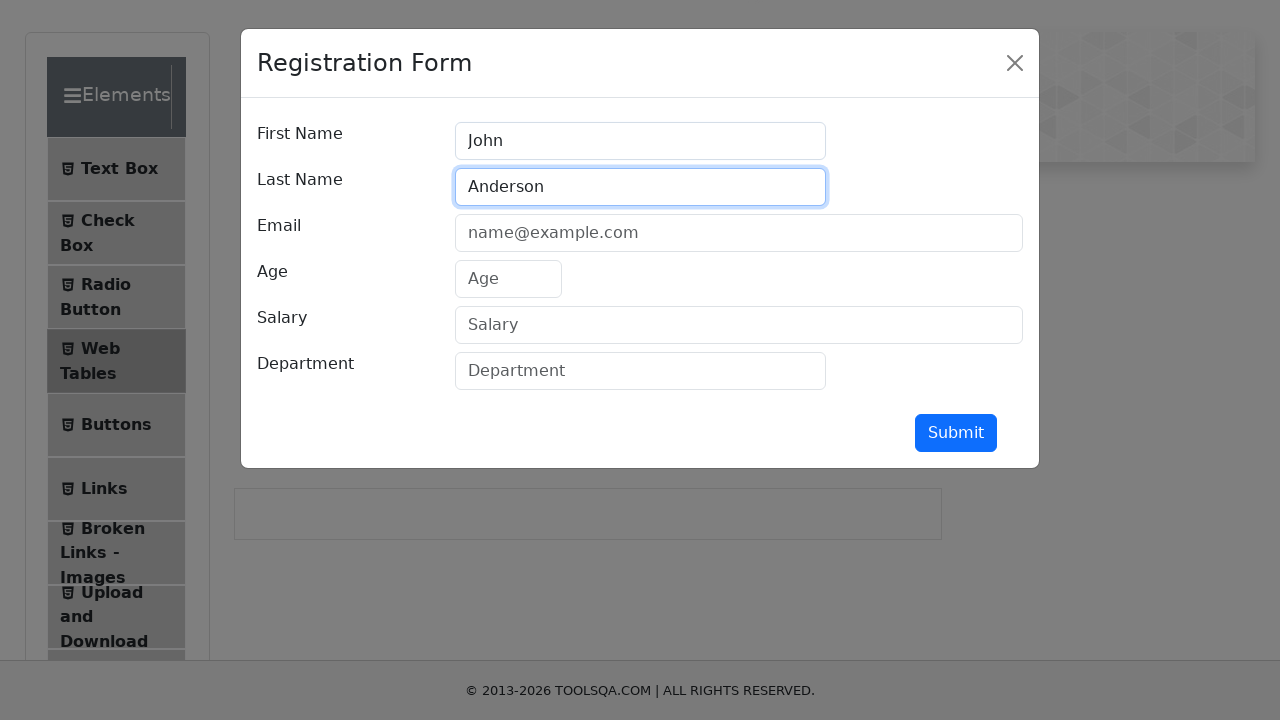

Entered email 'john.anderson@example.com' in the form on input#userEmail
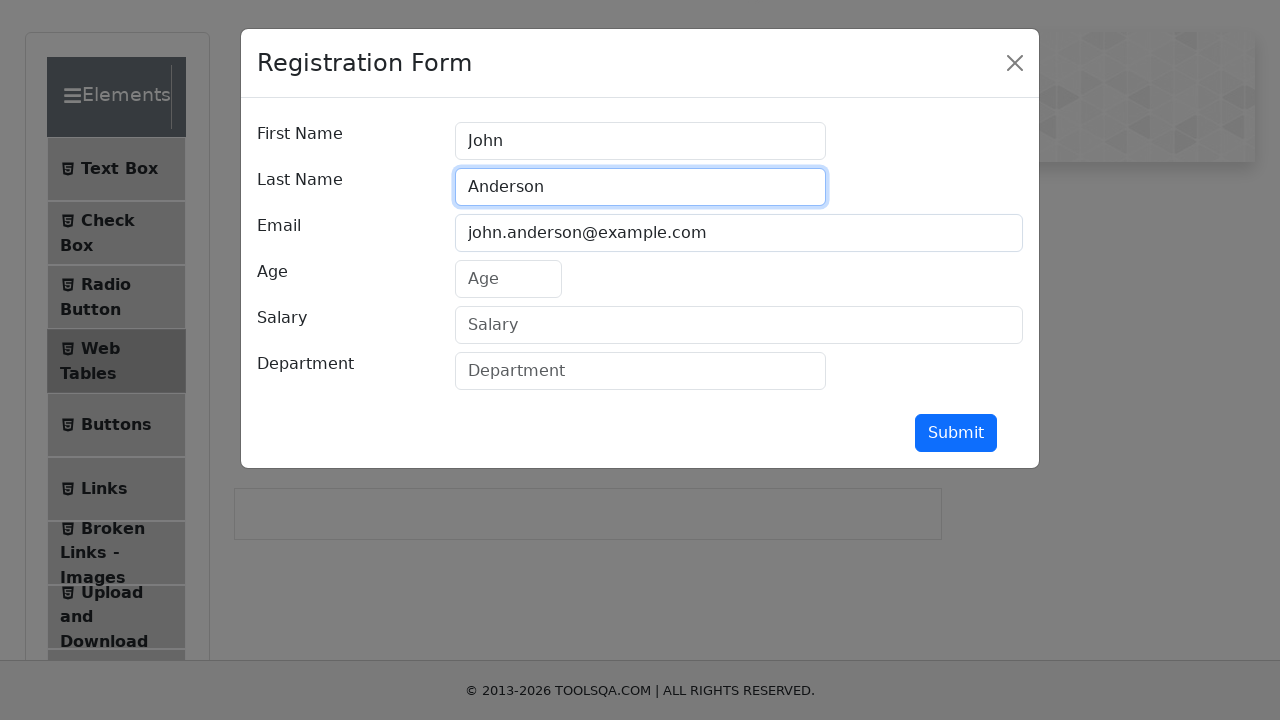

Entered age '32' in the form on input#age
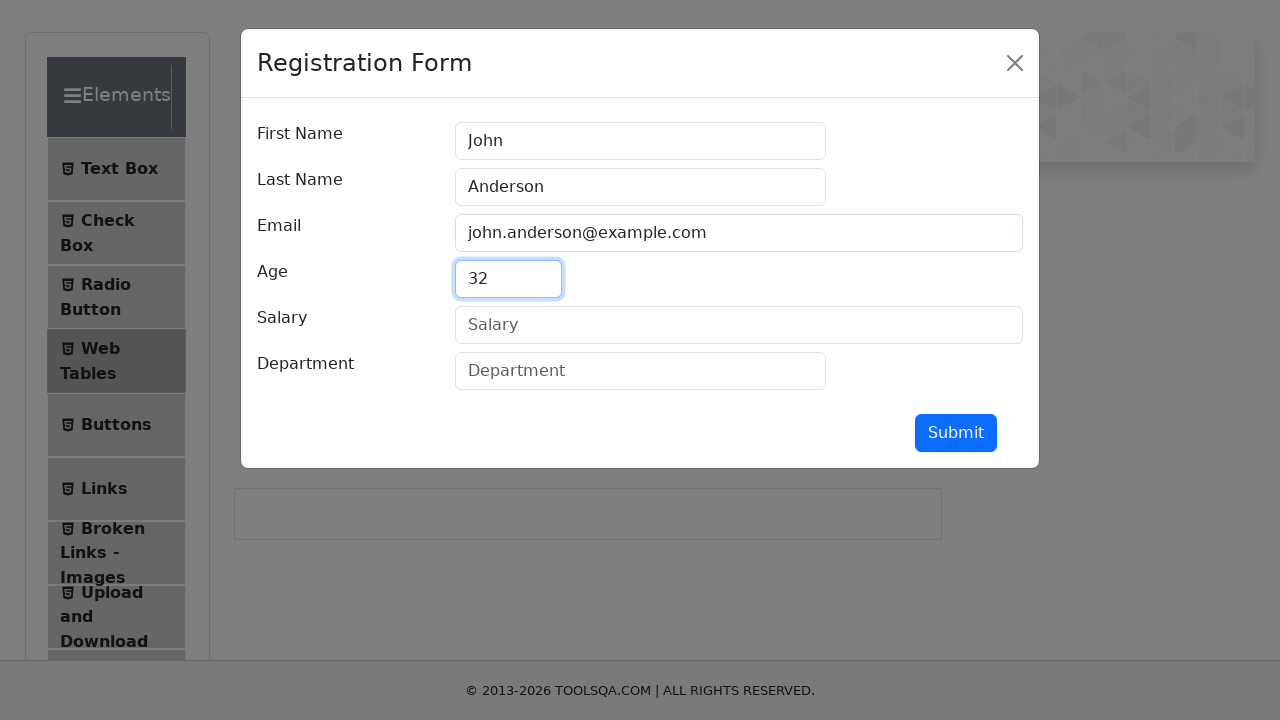

Entered salary '75000' in the form on input#salary
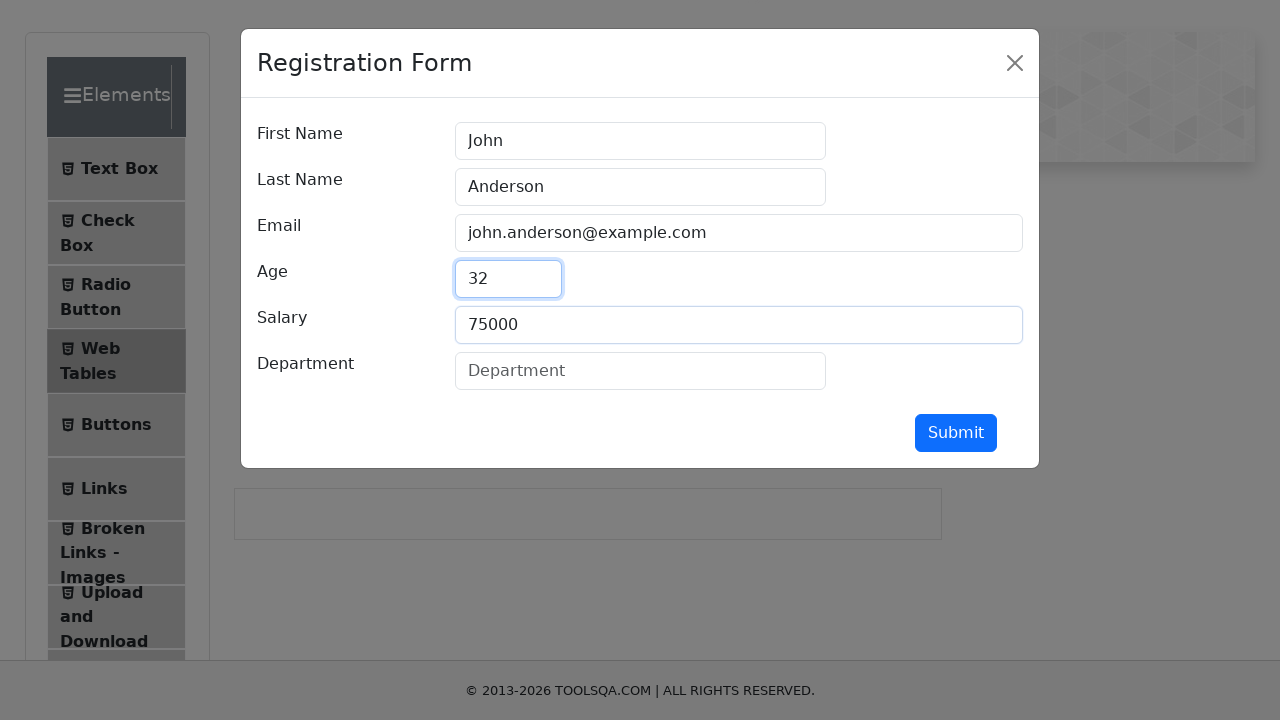

Entered department 'Engineering' in the form on input#department
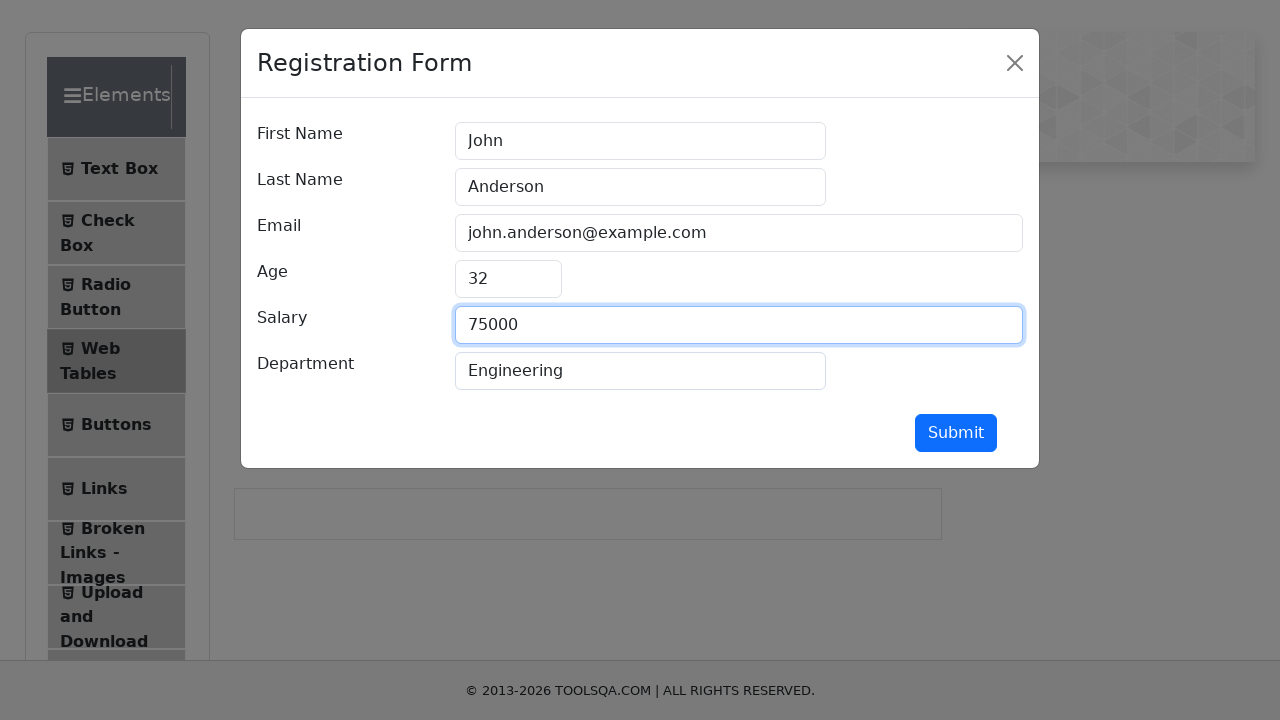

Clicked Submit button to register new user entry at (956, 433) on button:has-text('Submit')
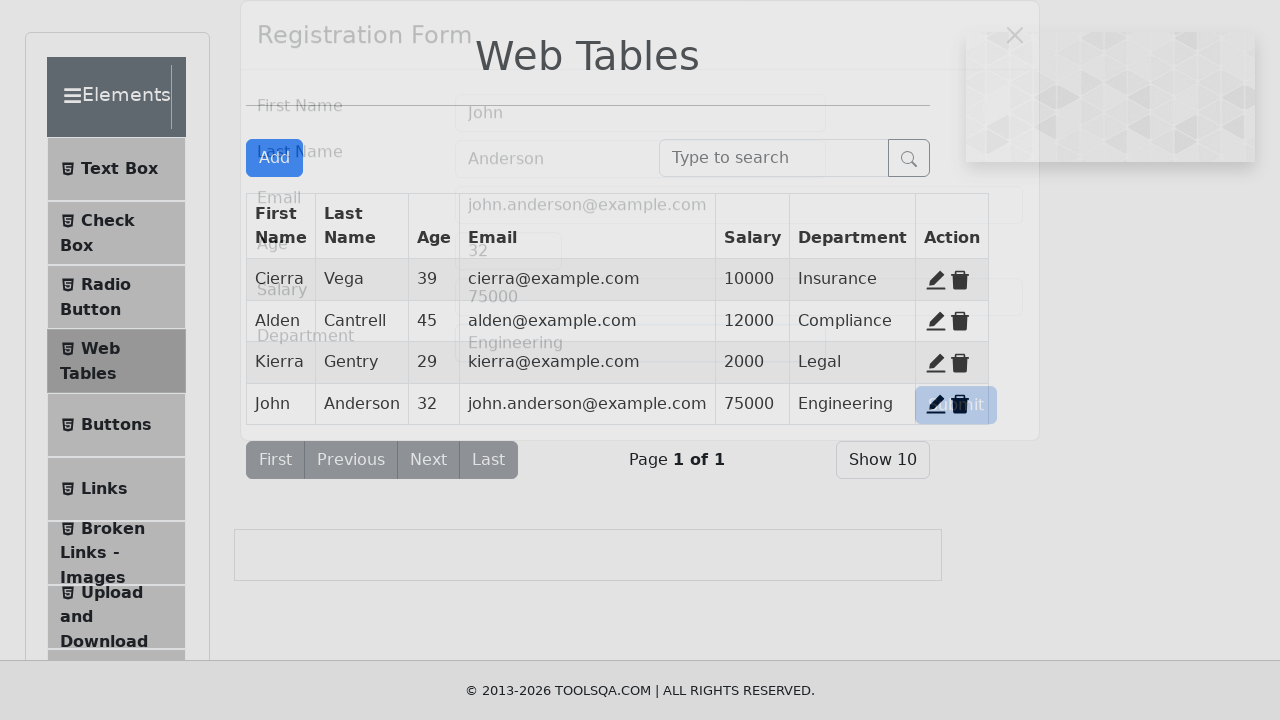

Searched for 'John' in the web table on input#searchBox
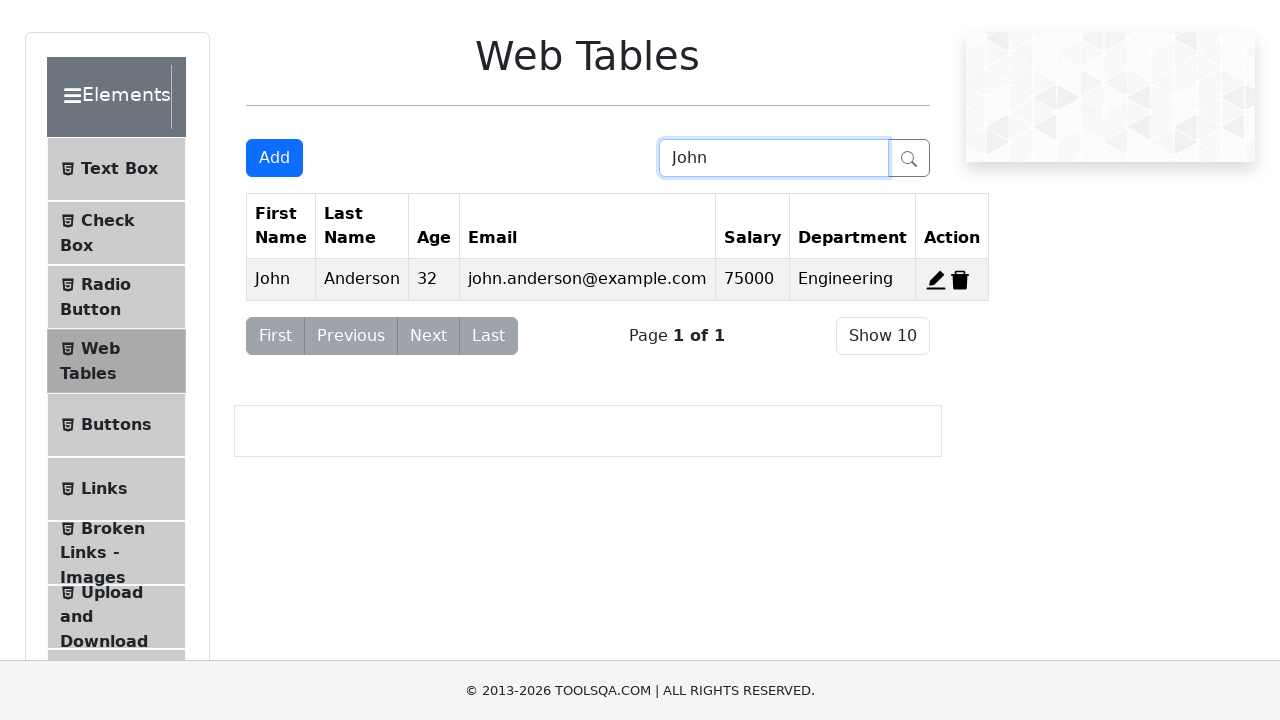

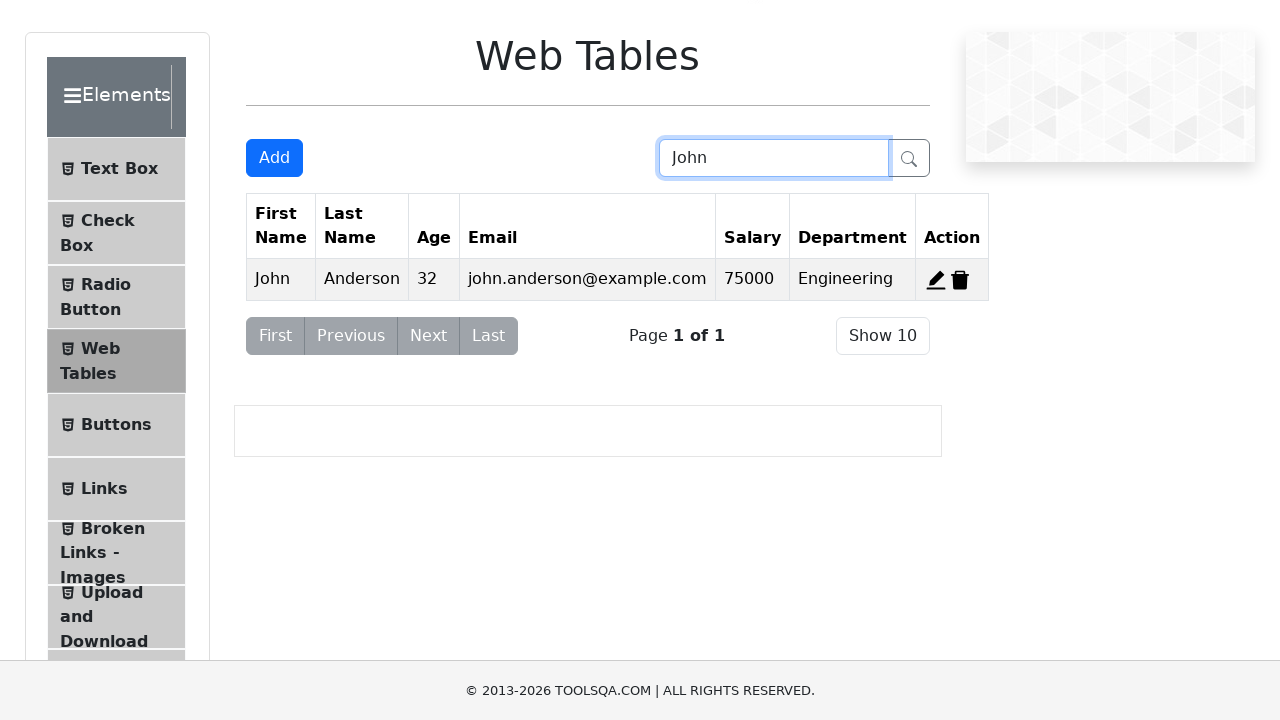